Tests navigation on the Selenium website by waiting for the Blog link to be clickable and then clicking it to navigate to the blog section.

Starting URL: https://www.selenium.dev/

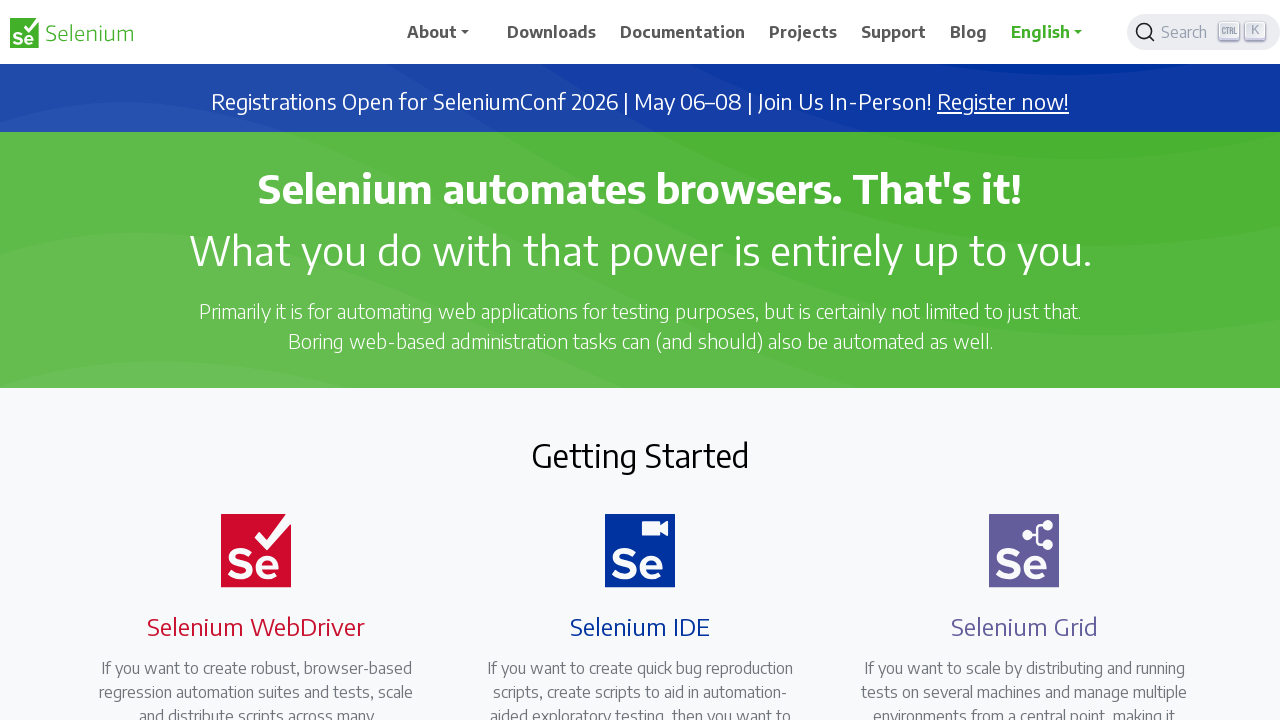

Navigated to Selenium website
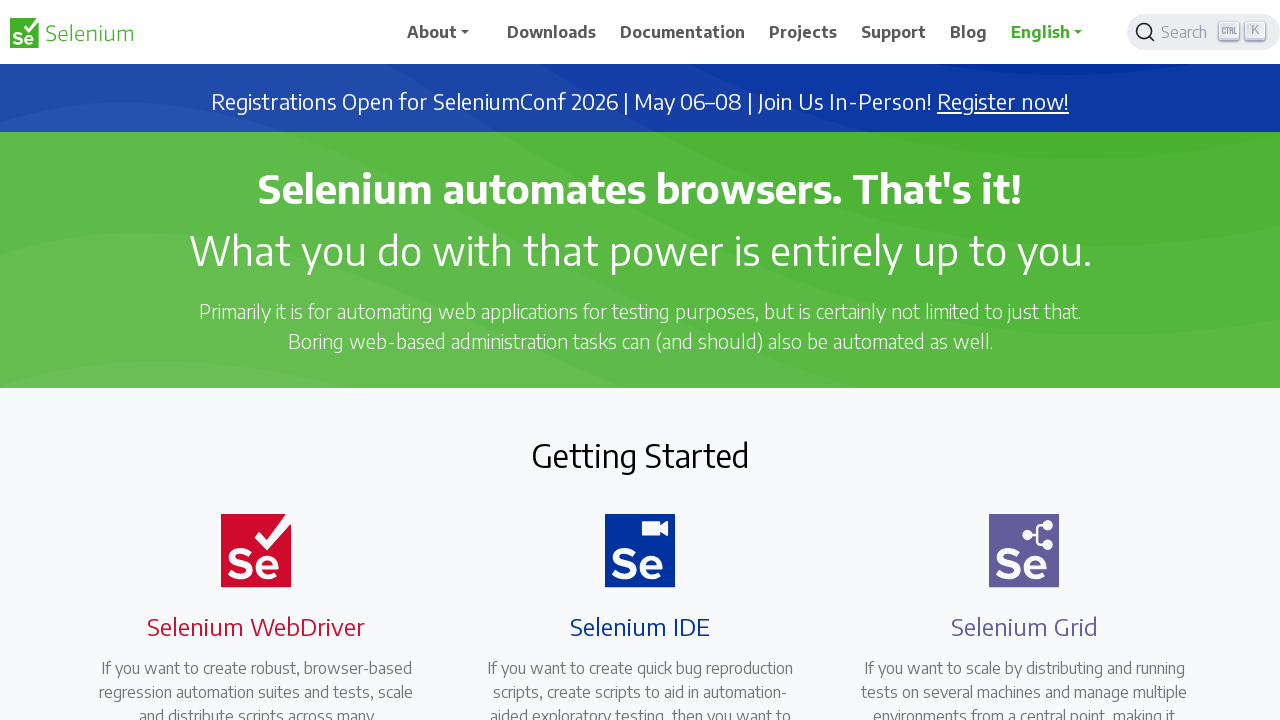

Waited for Blog link to be available
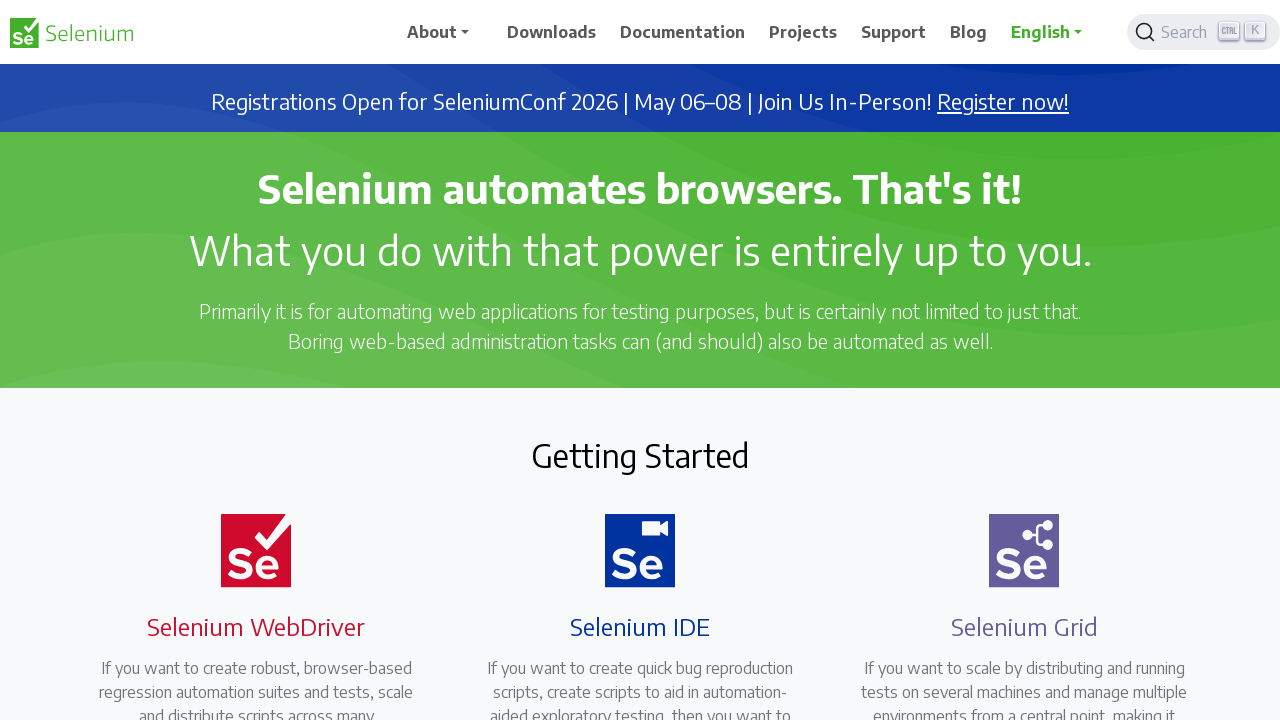

Clicked Blog link to navigate to blog section at (969, 32) on xpath=//span[contains(text(),'Blog')]
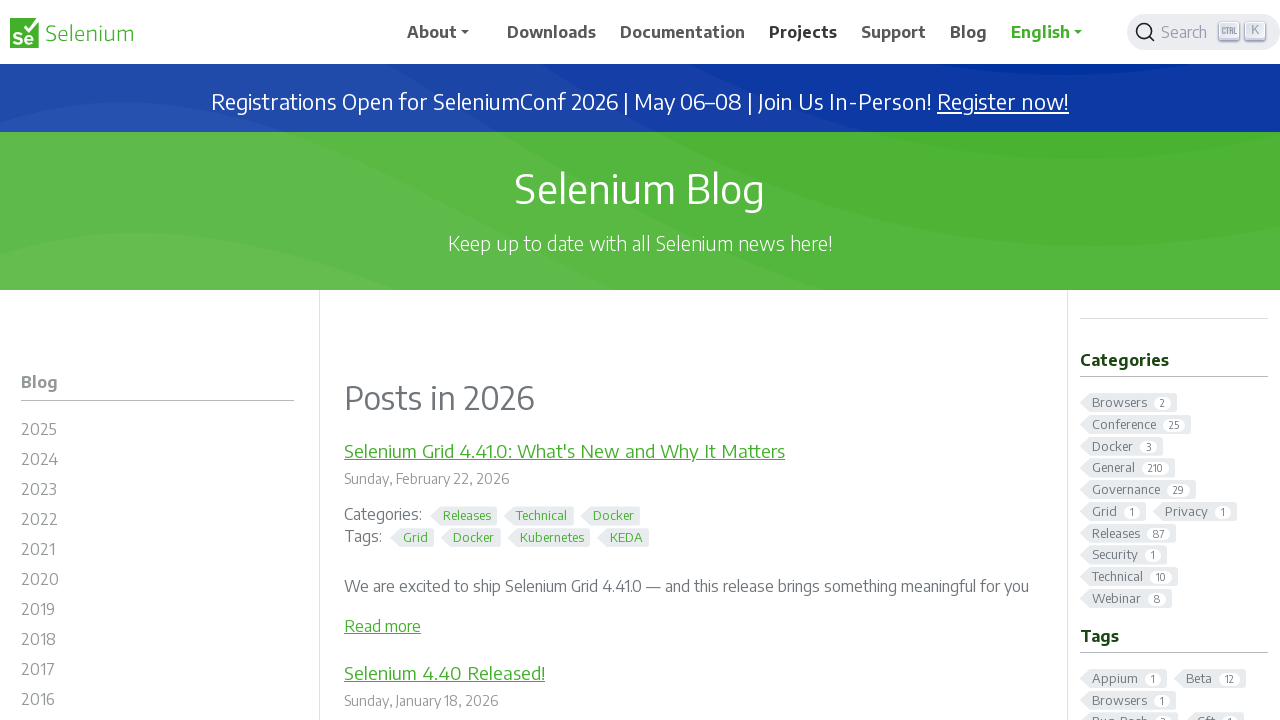

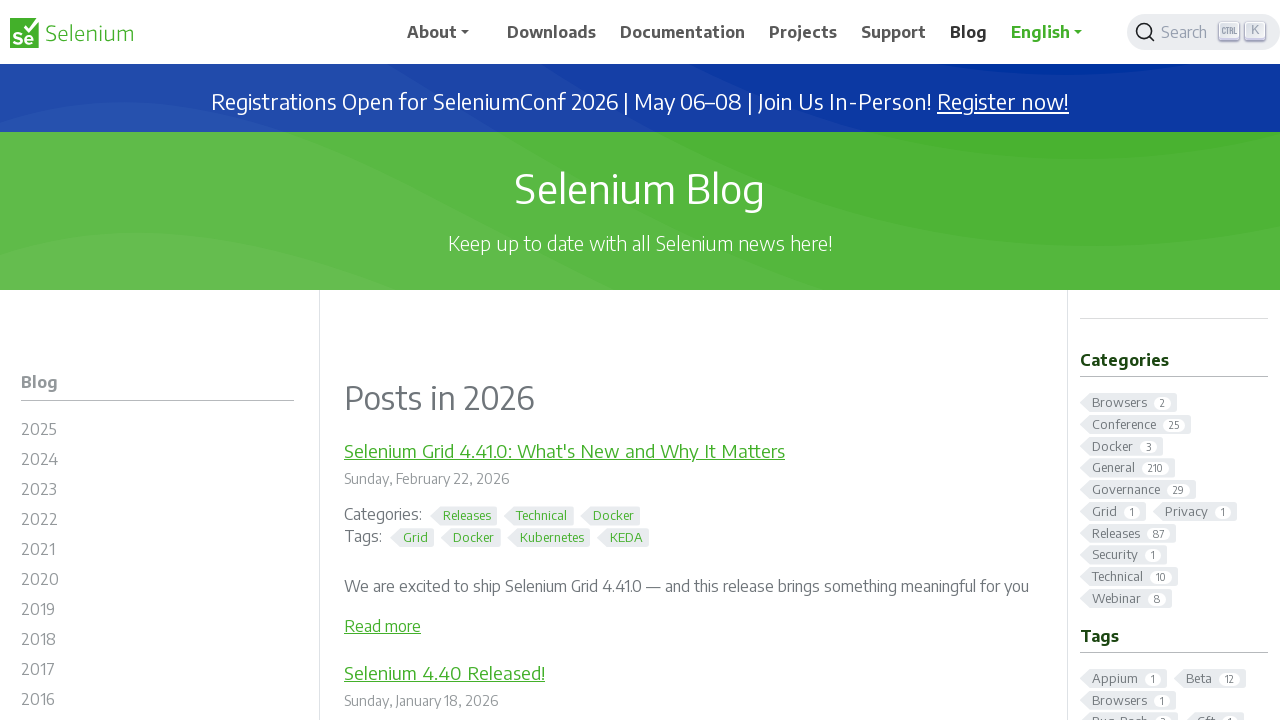